Tests clearing the complete state of all items by checking and then unchecking the toggle-all

Starting URL: https://demo.playwright.dev/todomvc

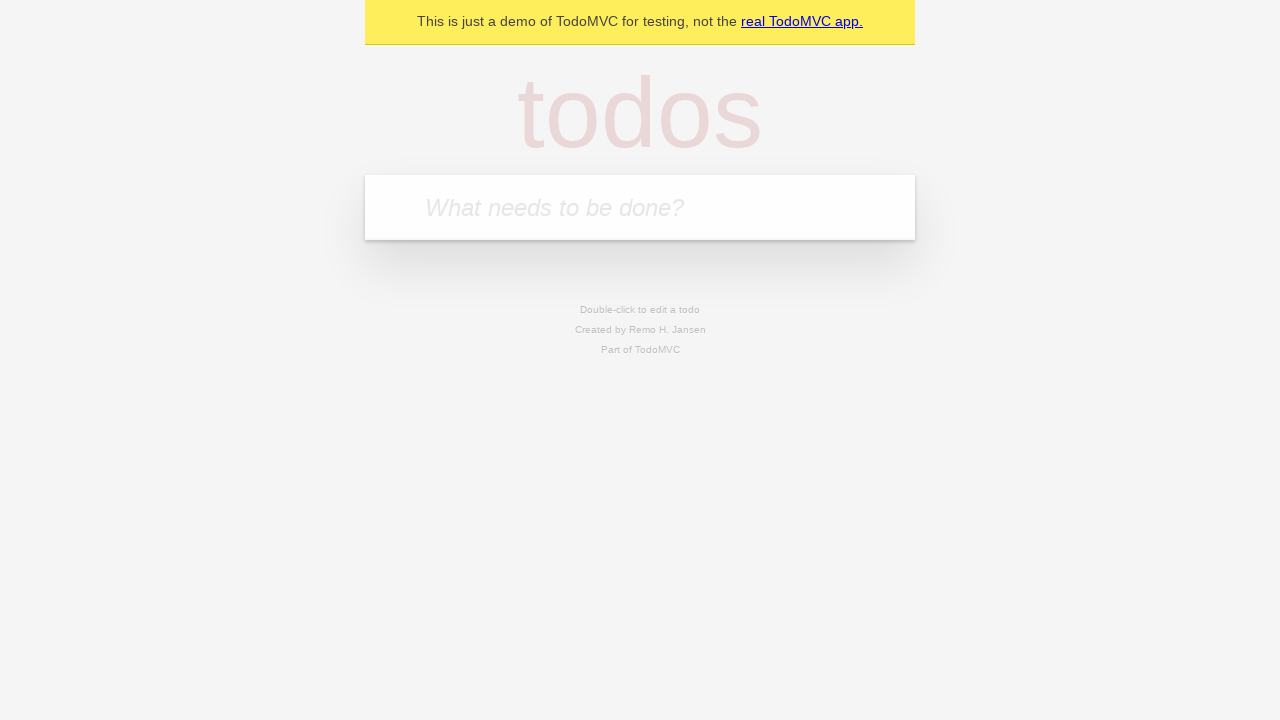

Filled todo input with 'buy some cheese' on internal:attr=[placeholder="What needs to be done?"i]
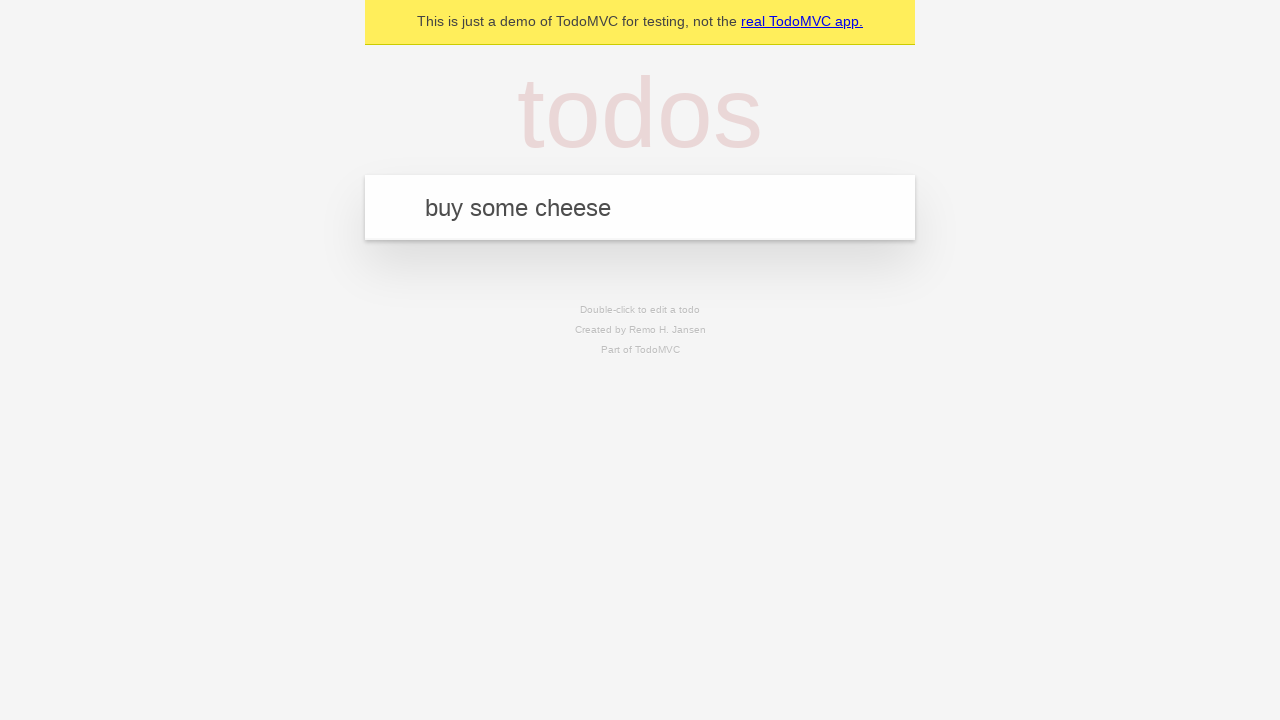

Pressed Enter to add first todo item on internal:attr=[placeholder="What needs to be done?"i]
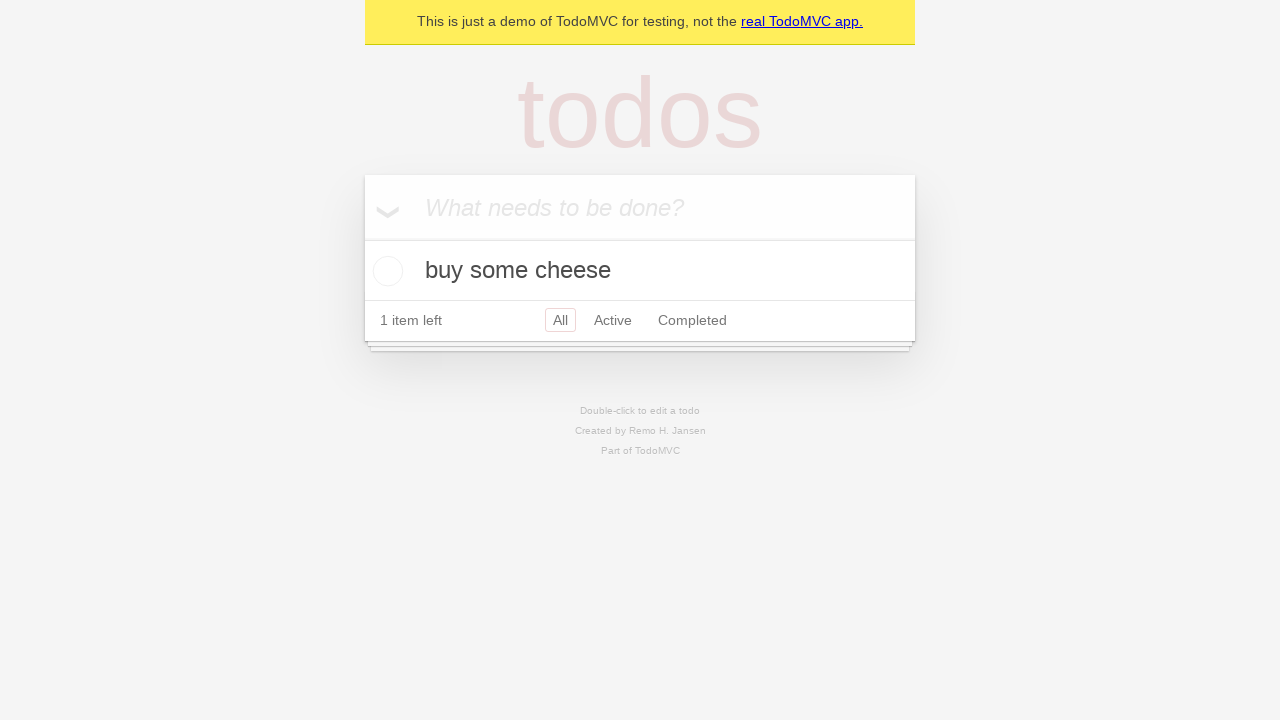

Filled todo input with 'feed the cat' on internal:attr=[placeholder="What needs to be done?"i]
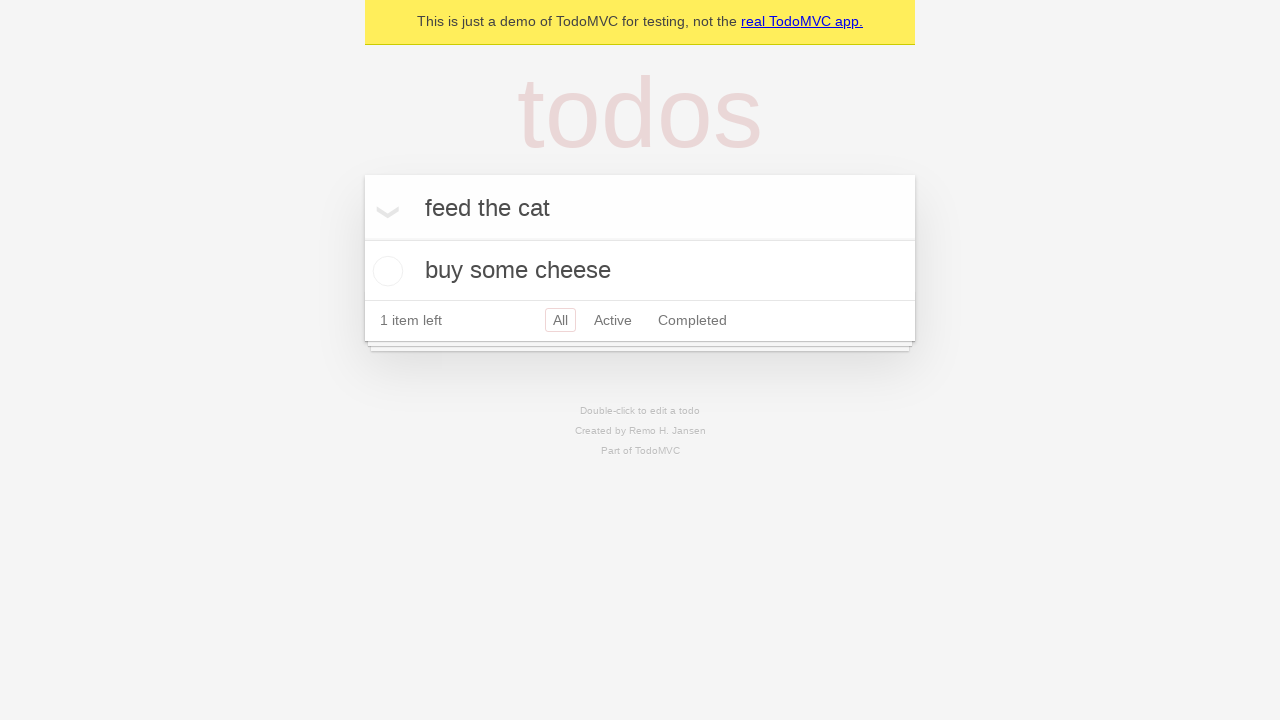

Pressed Enter to add second todo item on internal:attr=[placeholder="What needs to be done?"i]
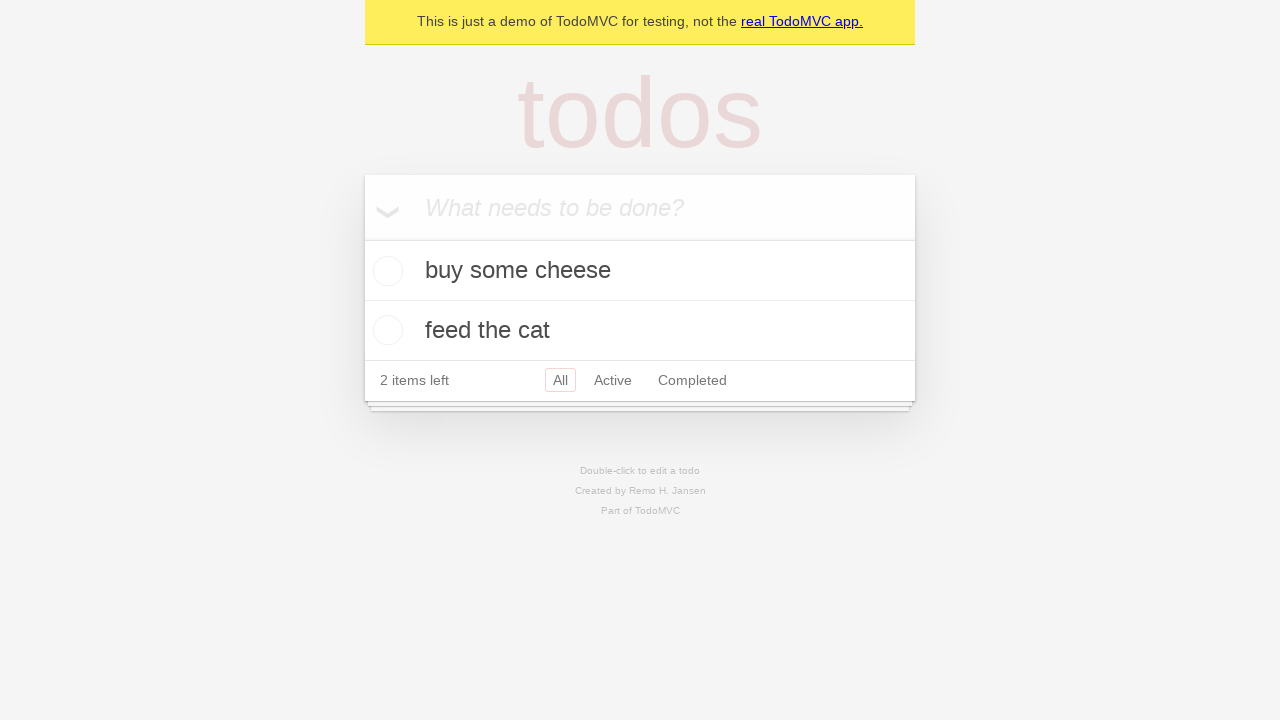

Filled todo input with 'book a doctors appointment' on internal:attr=[placeholder="What needs to be done?"i]
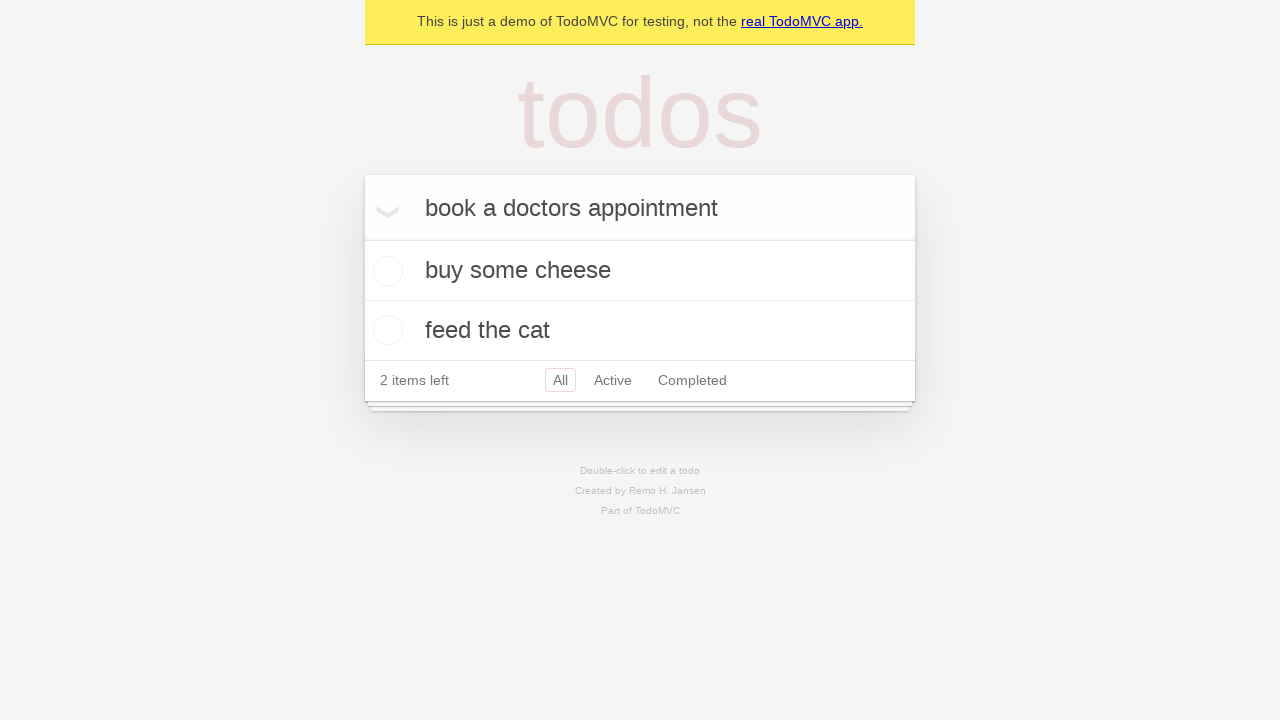

Pressed Enter to add third todo item on internal:attr=[placeholder="What needs to be done?"i]
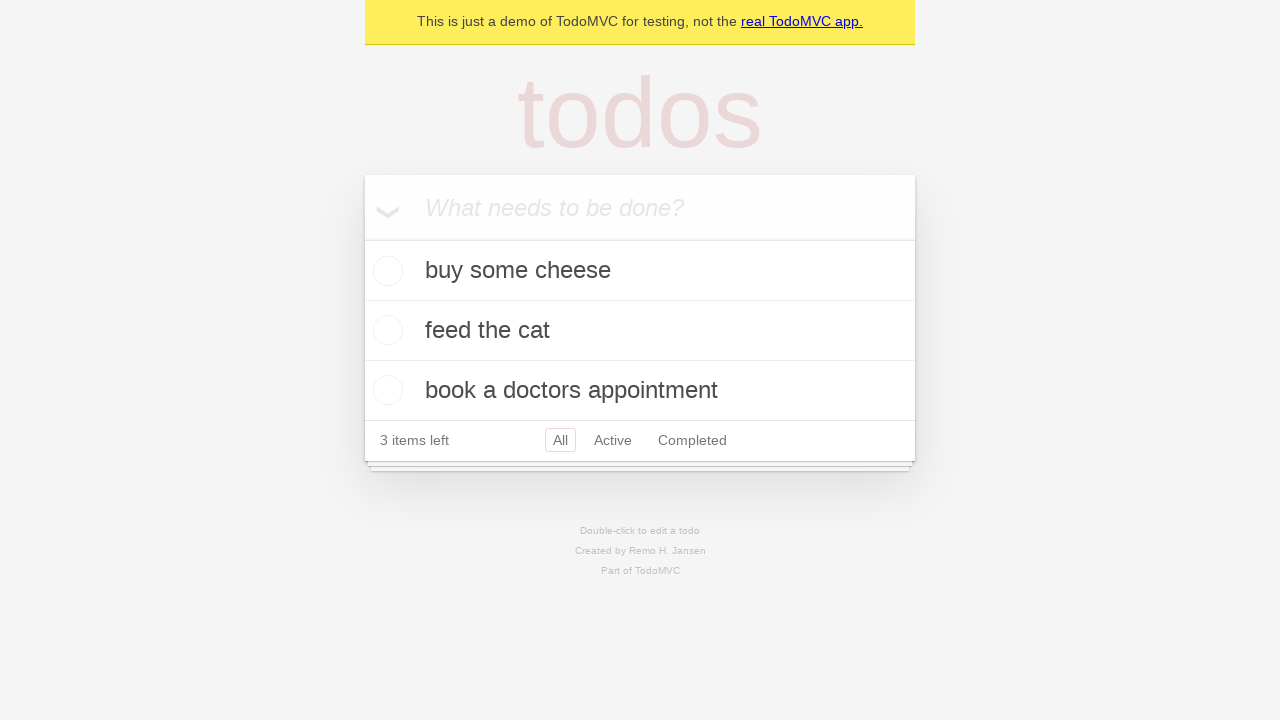

Waited for third todo item to appear in the list
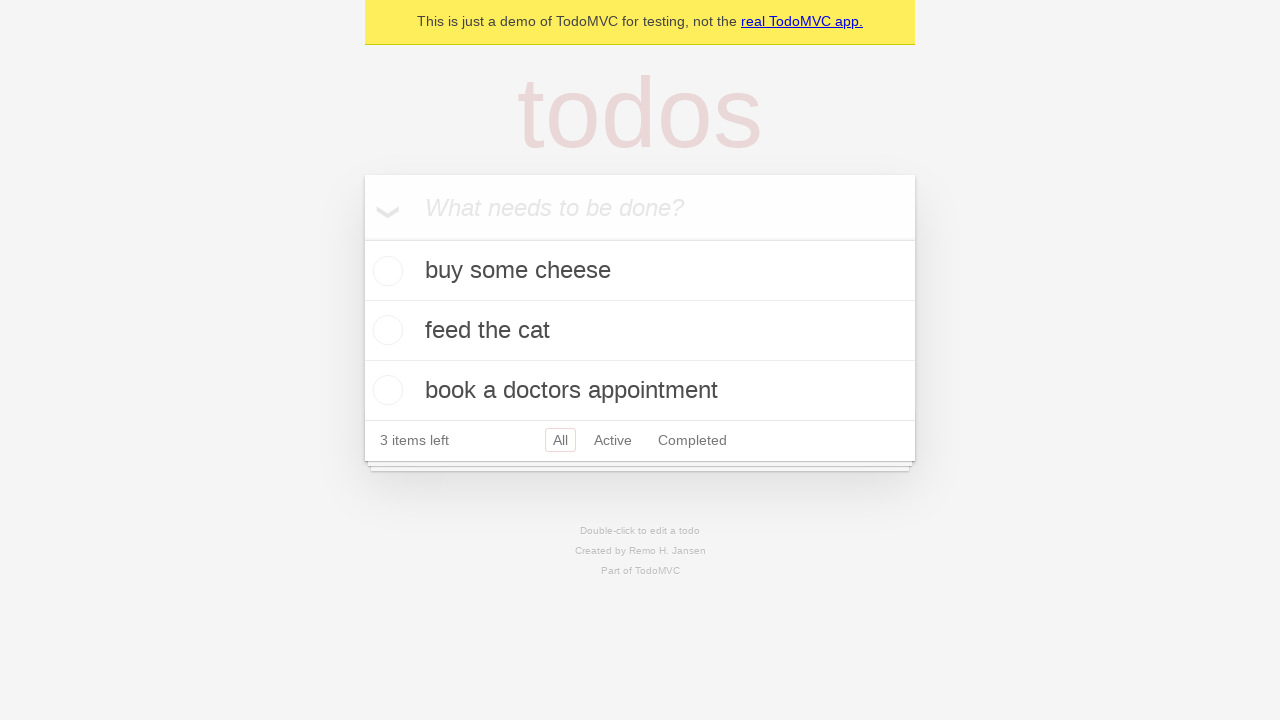

Checked toggle-all to mark all items as complete at (362, 238) on internal:label="Mark all as complete"i
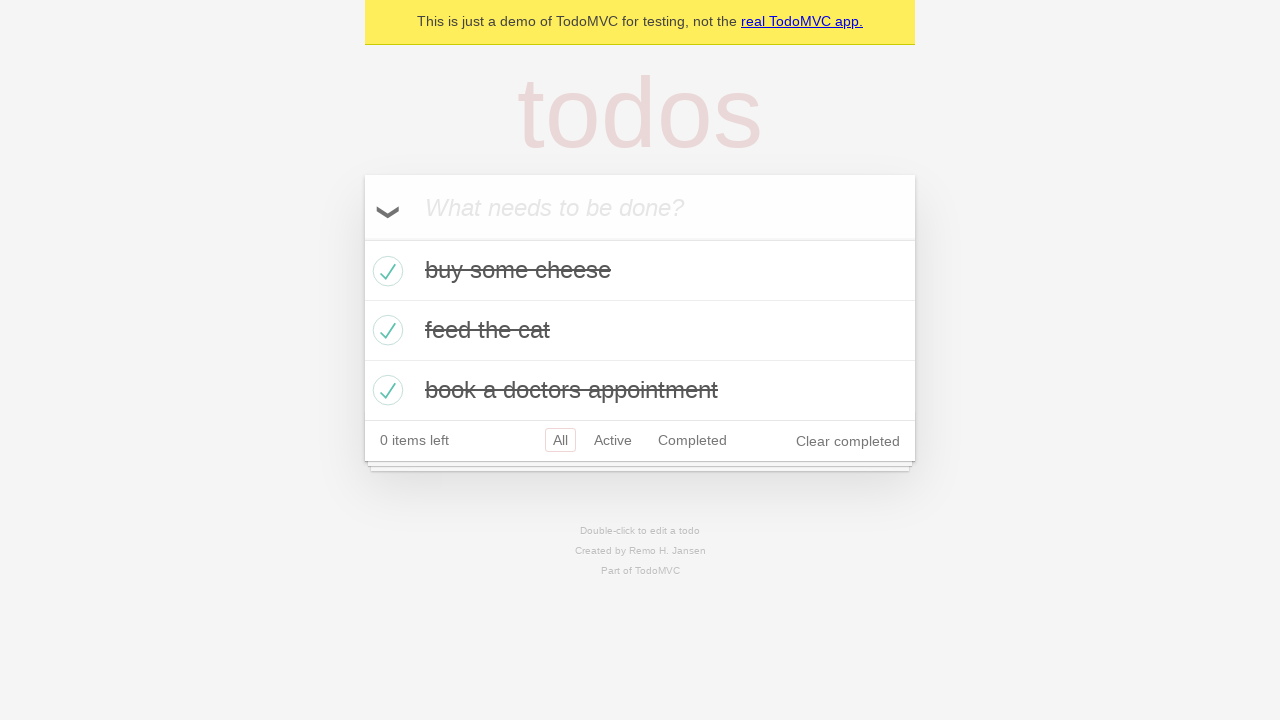

Unchecked toggle-all to clear the complete state of all items at (362, 238) on internal:label="Mark all as complete"i
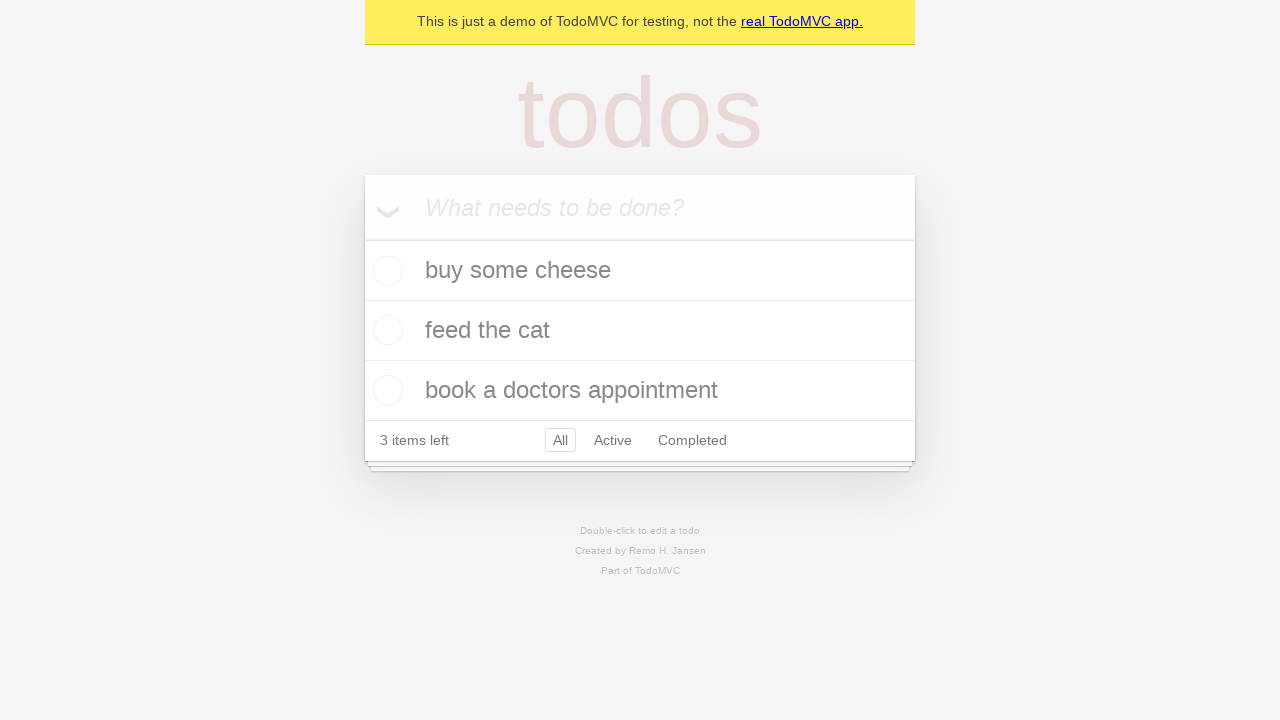

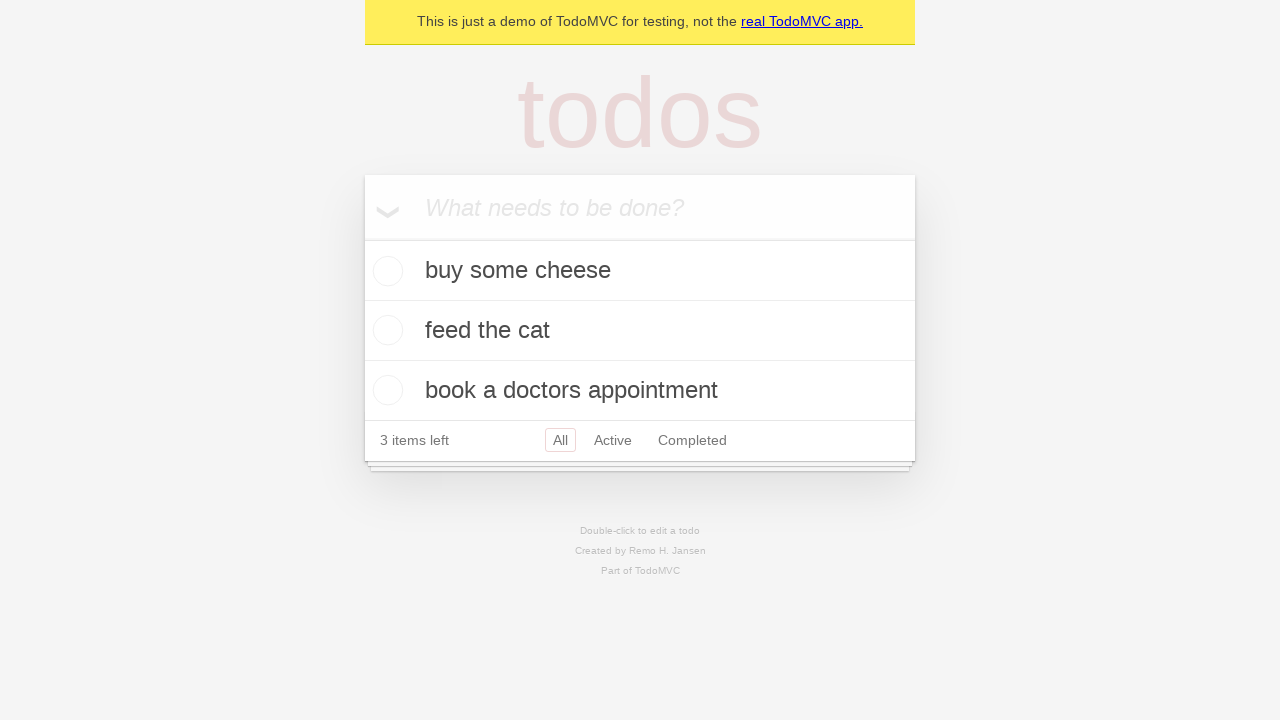